Tests dynamic control functionality by verifying a textbox is initially disabled, enabling it via button click, and confirming it becomes enabled with success message

Starting URL: https://the-internet.herokuapp.com/dynamic_controls

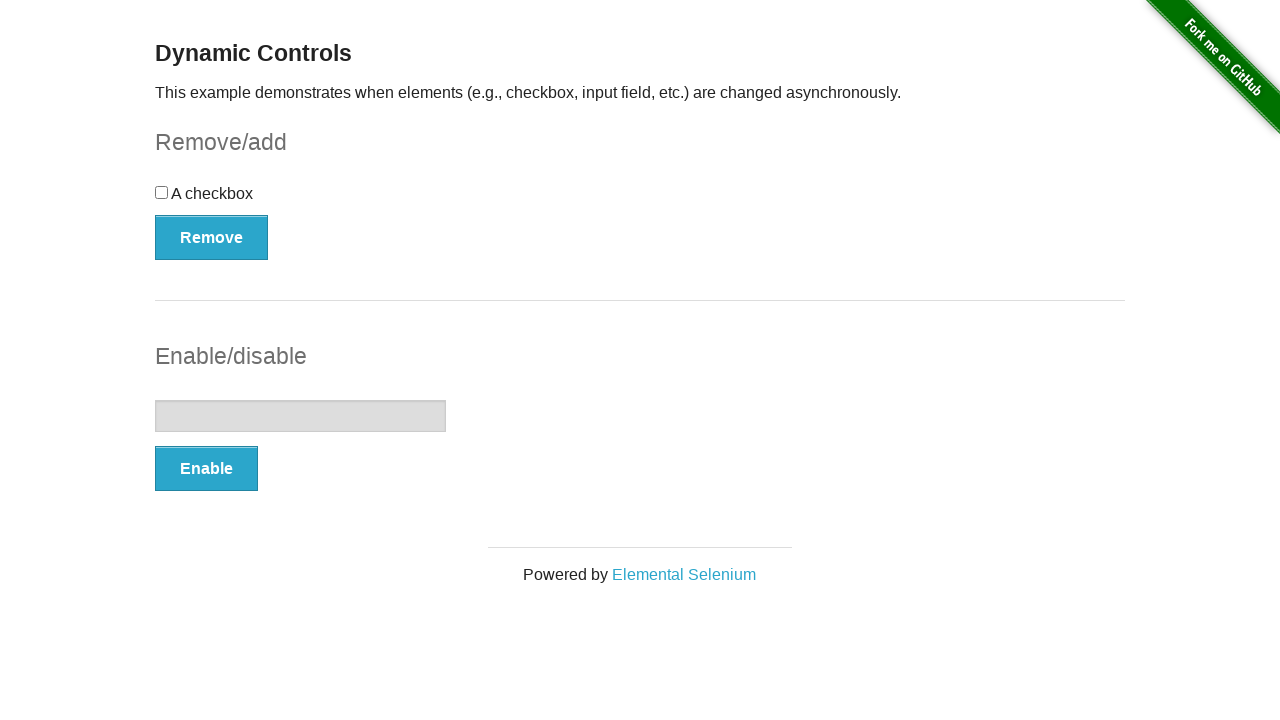

Navigated to dynamic controls test page
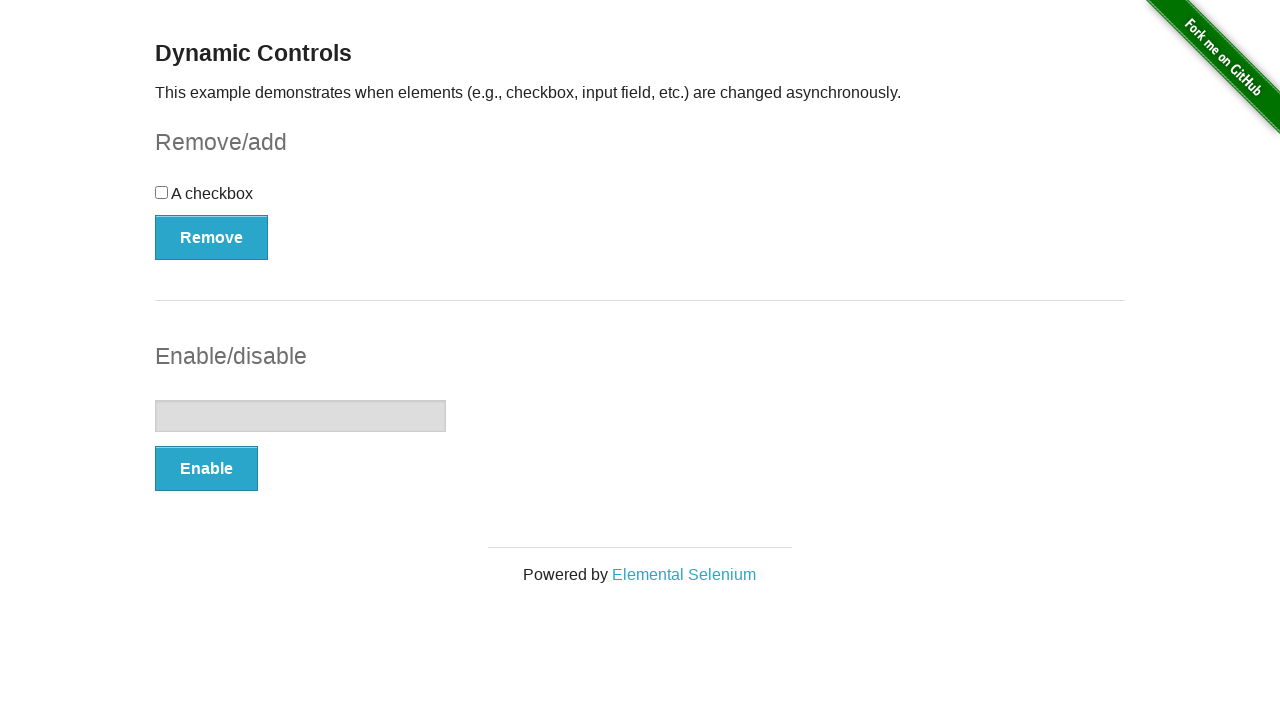

Located textbox element
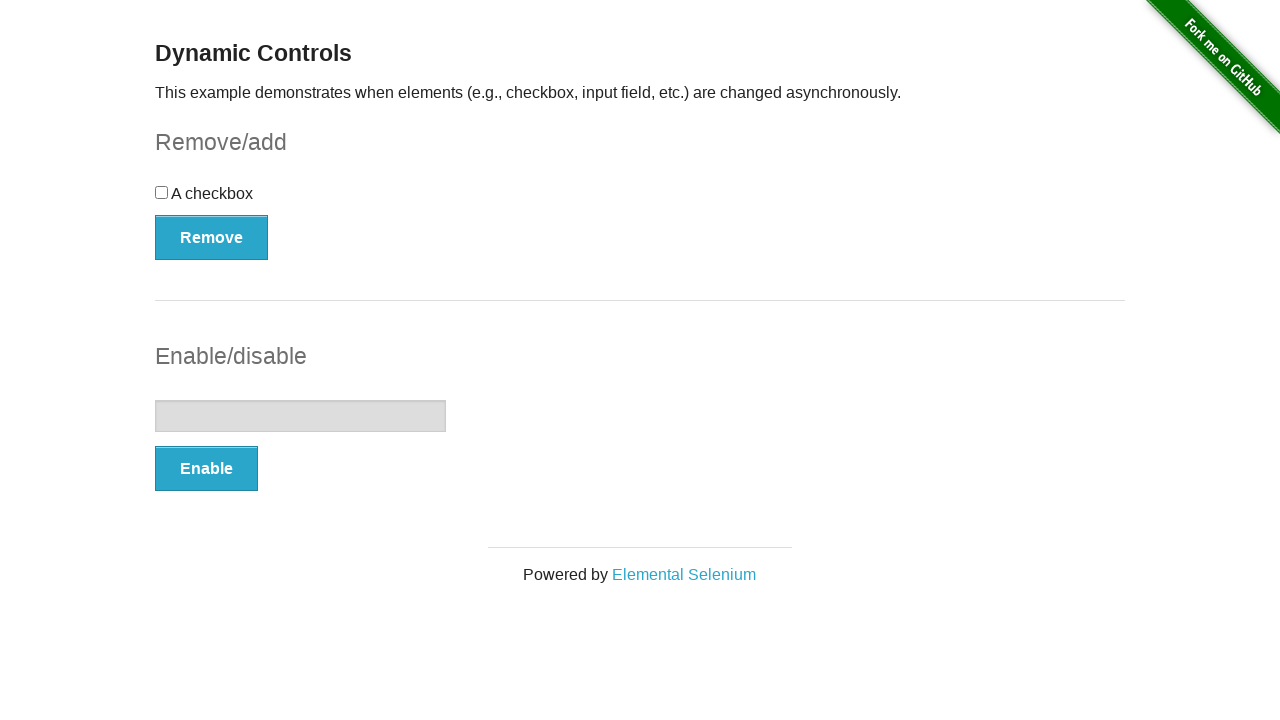

Verified textbox is initially disabled
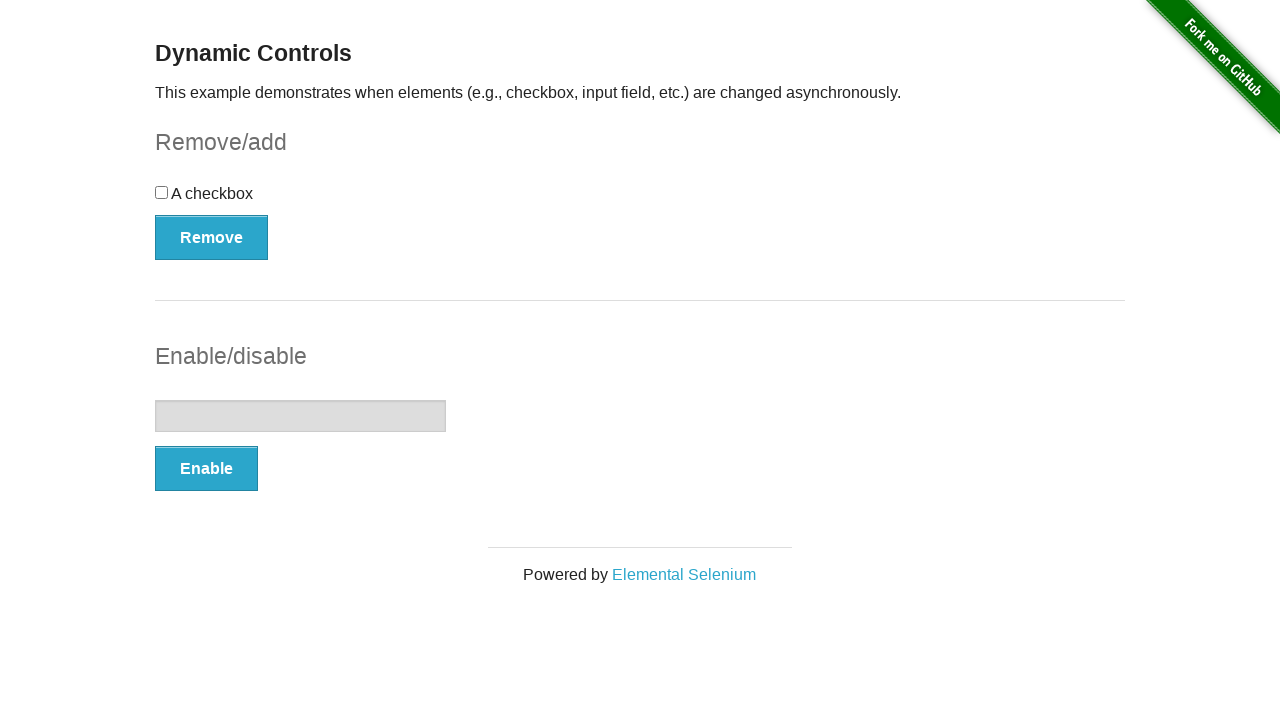

Clicked Enable button at (206, 469) on text='Enable'
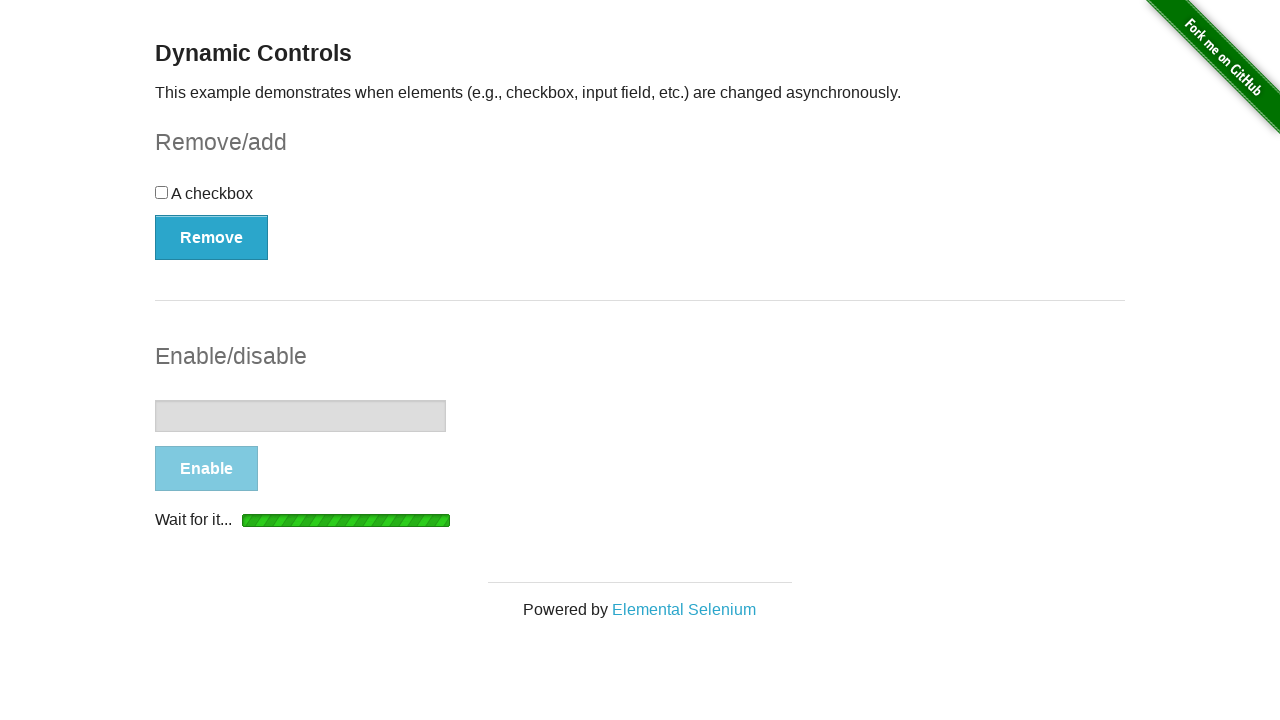

Waited for textbox to become enabled
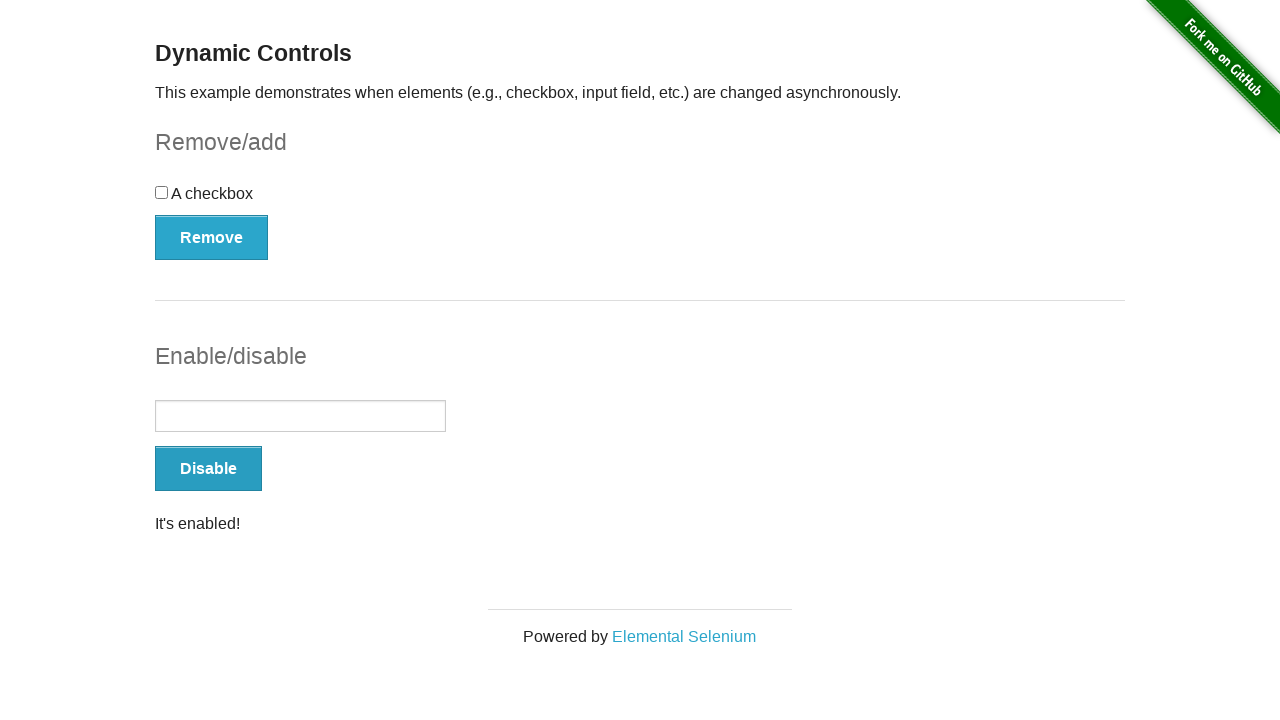

Located success message element
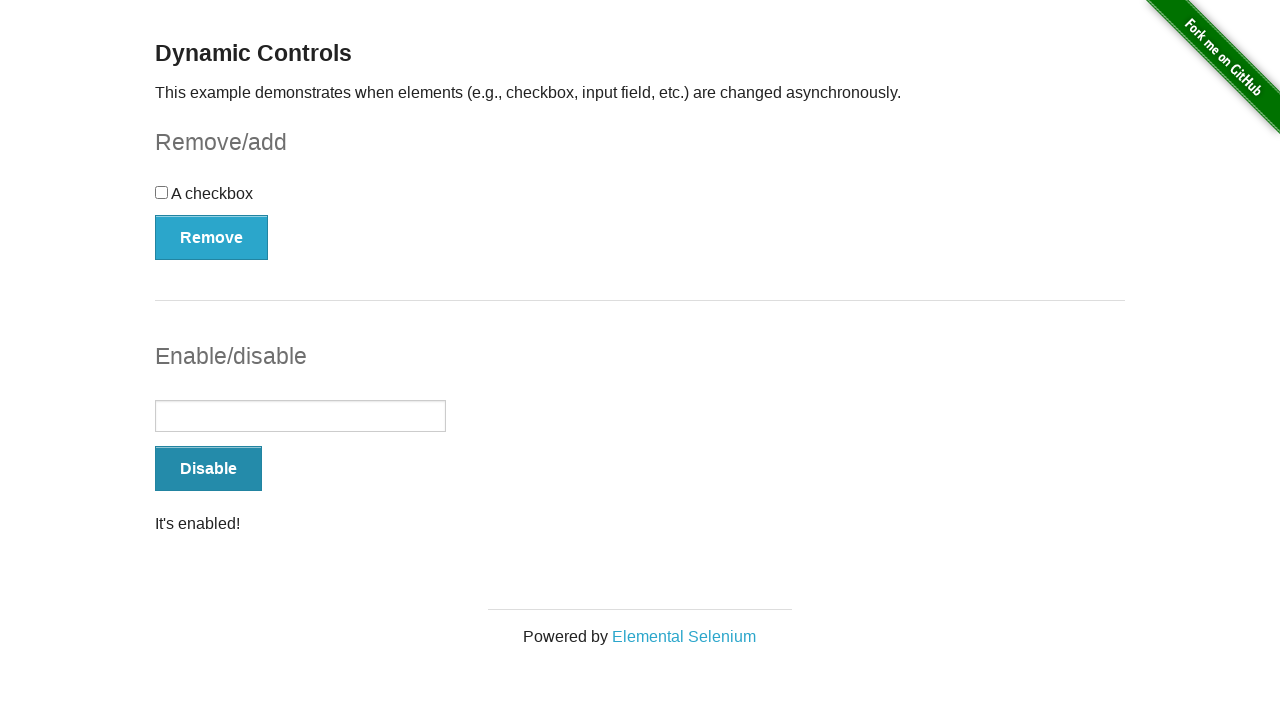

Verified success message is visible
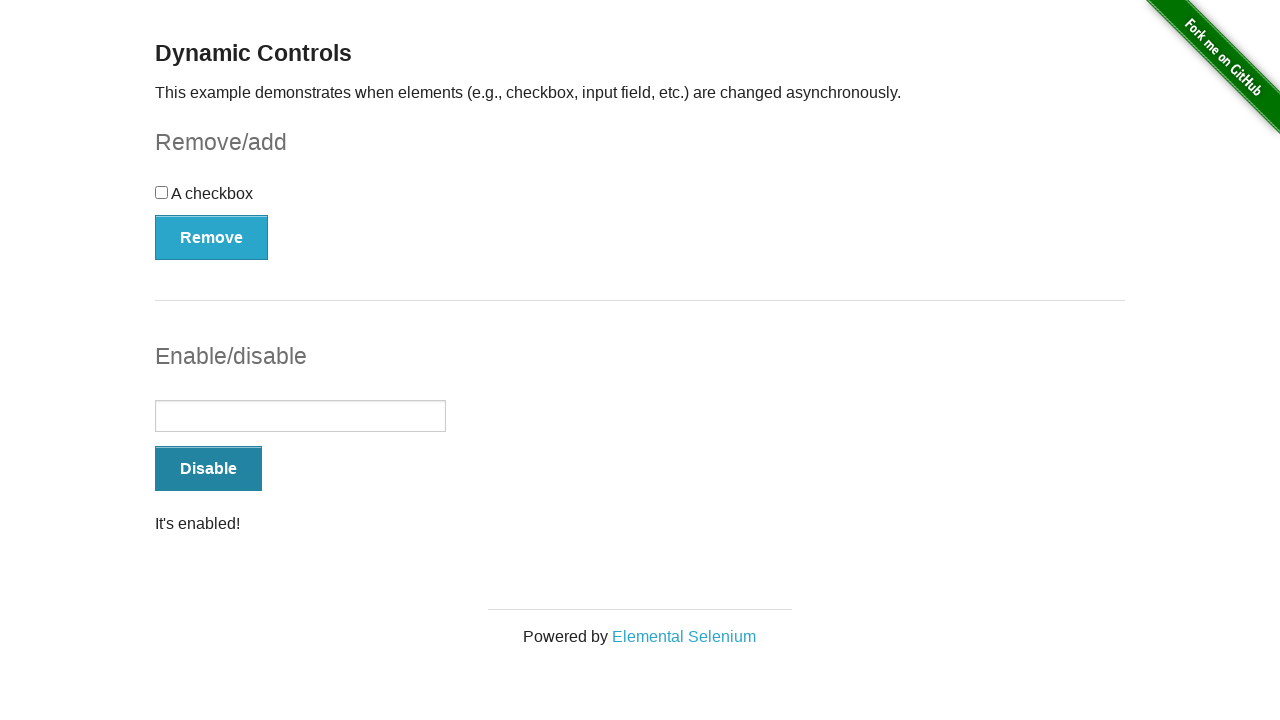

Verified textbox is now enabled
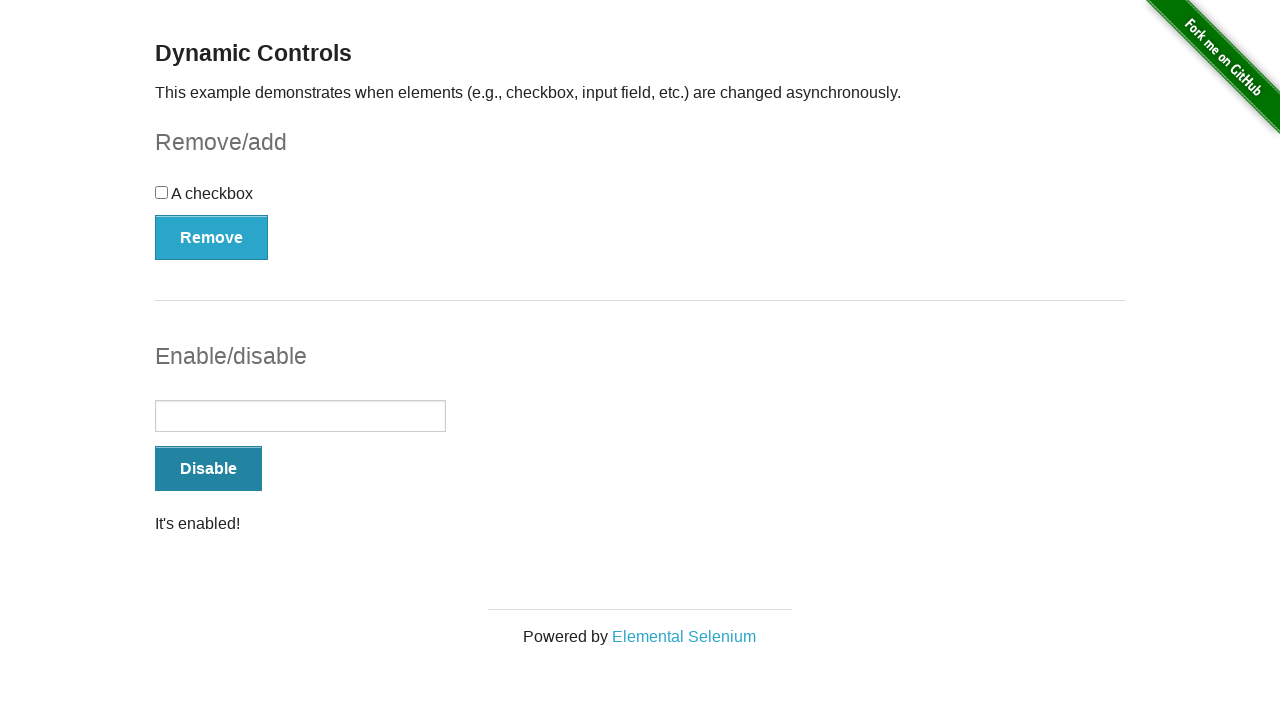

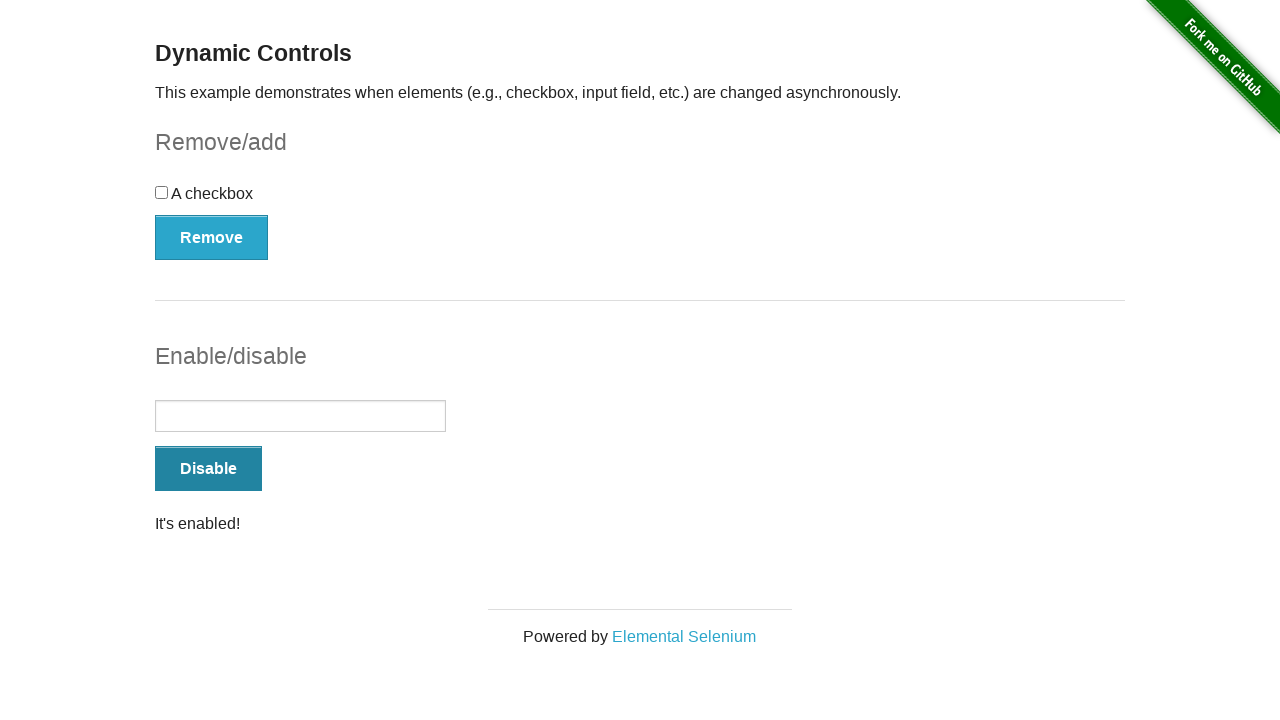